Navigates to Jumia Nigeria's product search page with a search query and waits for product listings to load on the page.

Starting URL: https://www.jumia.com.ng/catalog/?q=smartphone

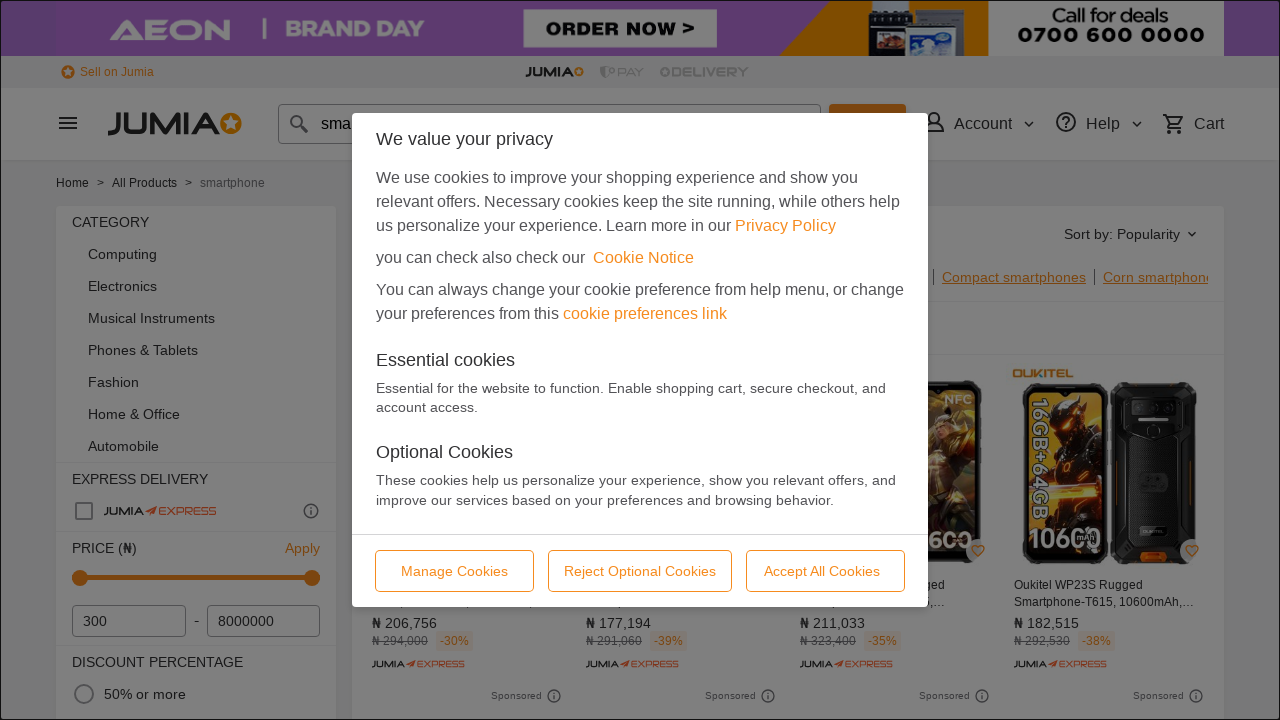

Navigated to Jumia Nigeria smartphone search page
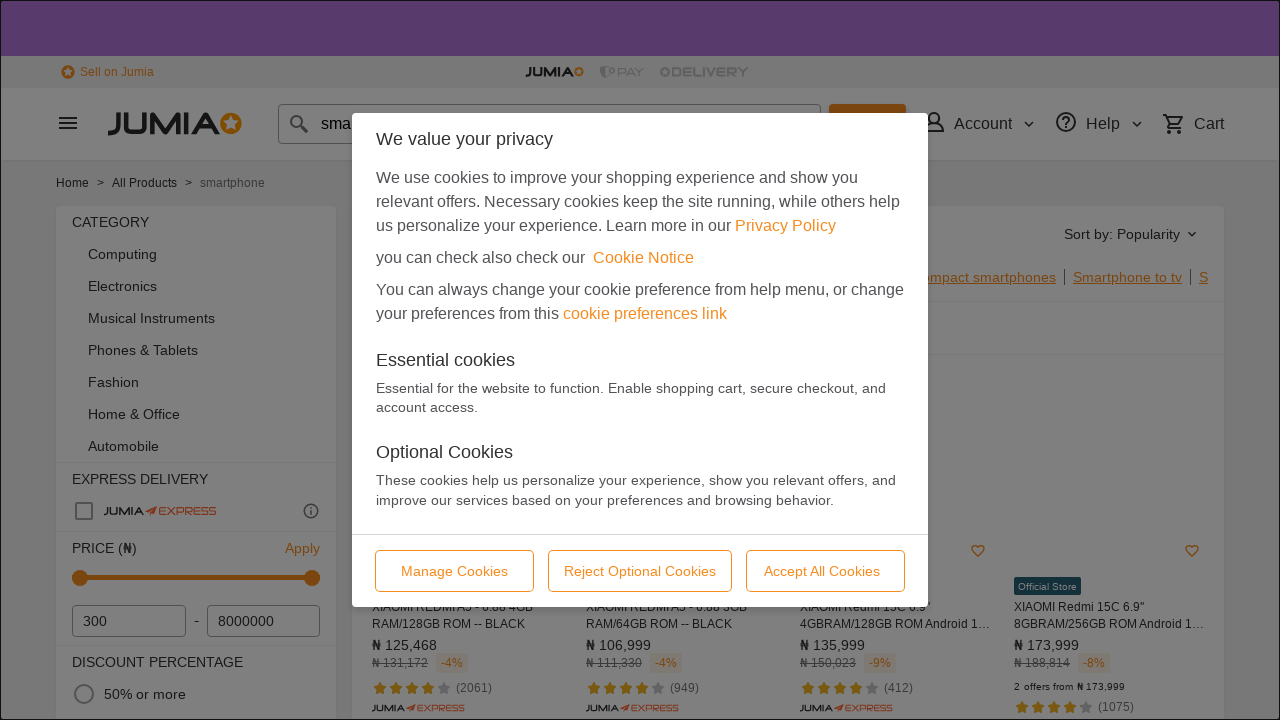

Product listings loaded and visible on page
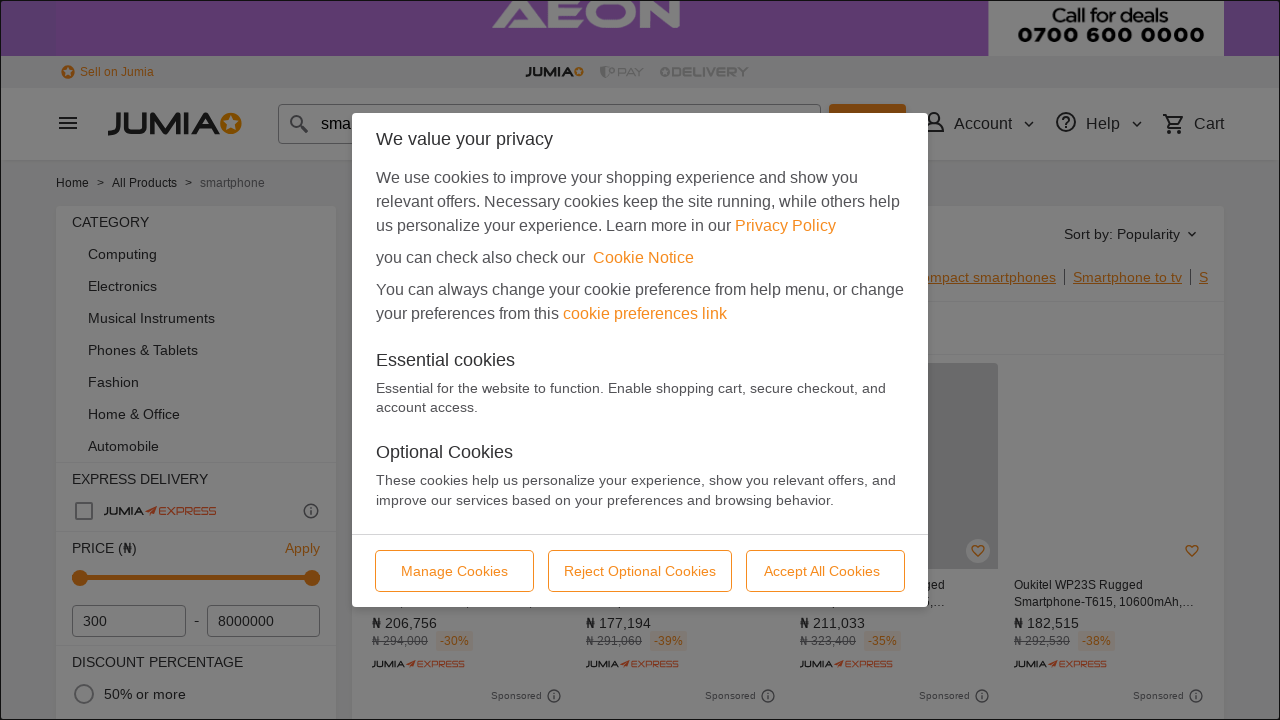

Found 47 product elements on the page
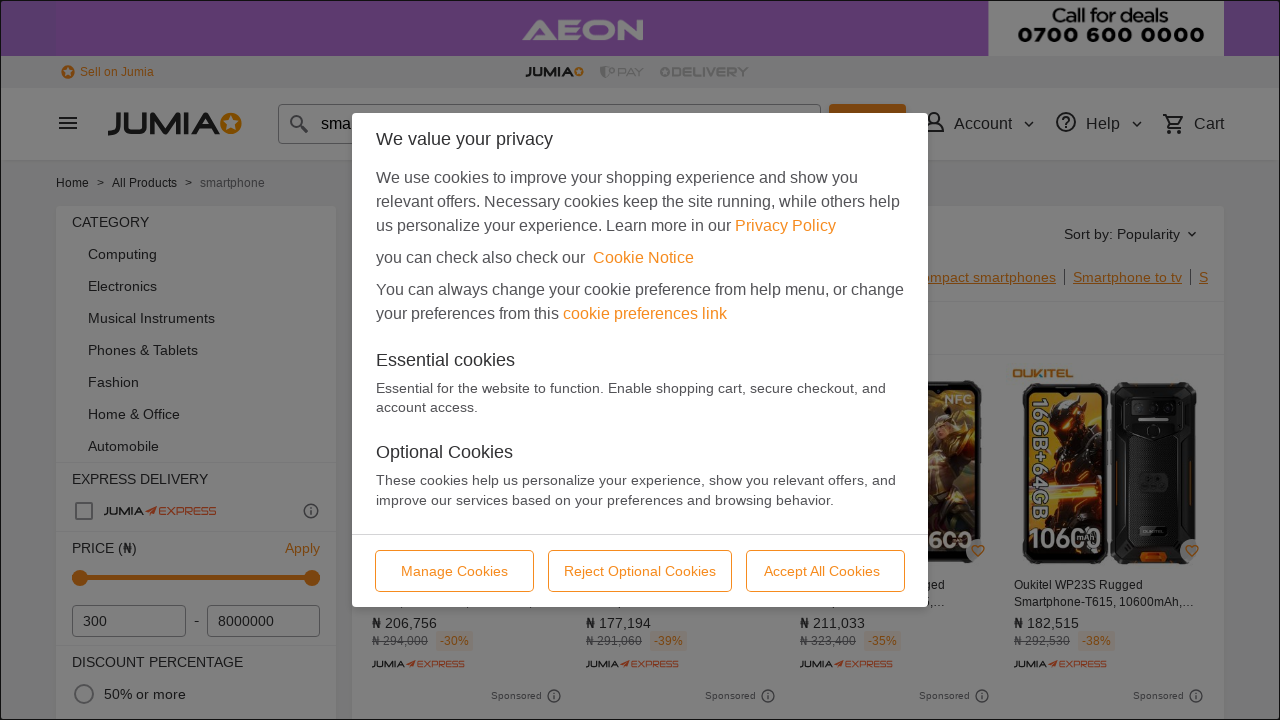

Verified that products are present on the page
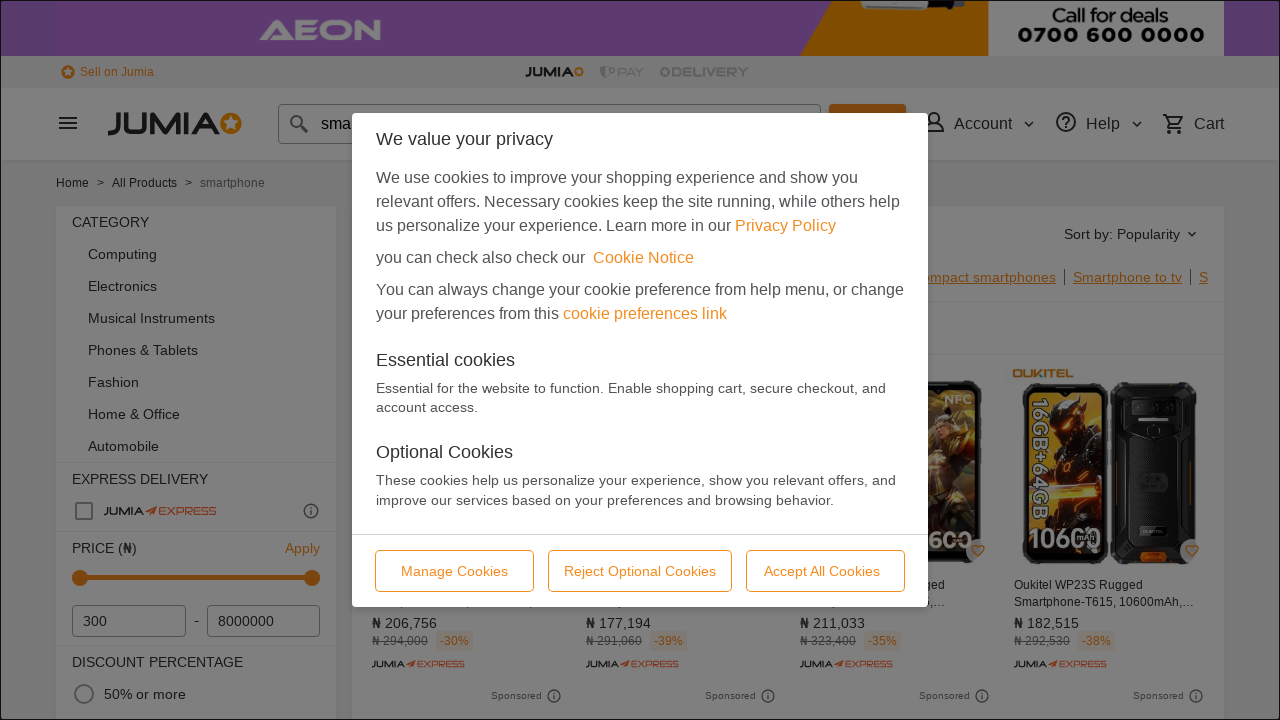

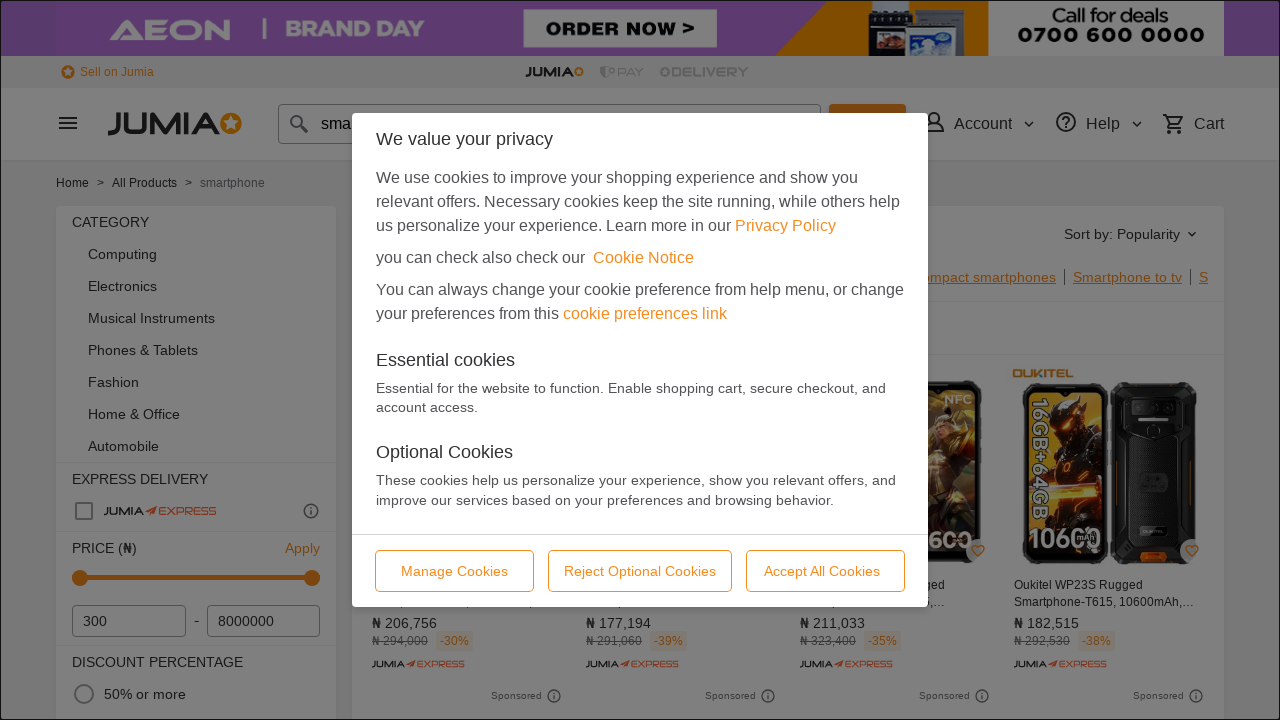